Tests drag and drop functionality on jQuery UI demo page by dragging an element and dropping it onto a target area within an iframe

Starting URL: https://jqueryui.com/droppable/

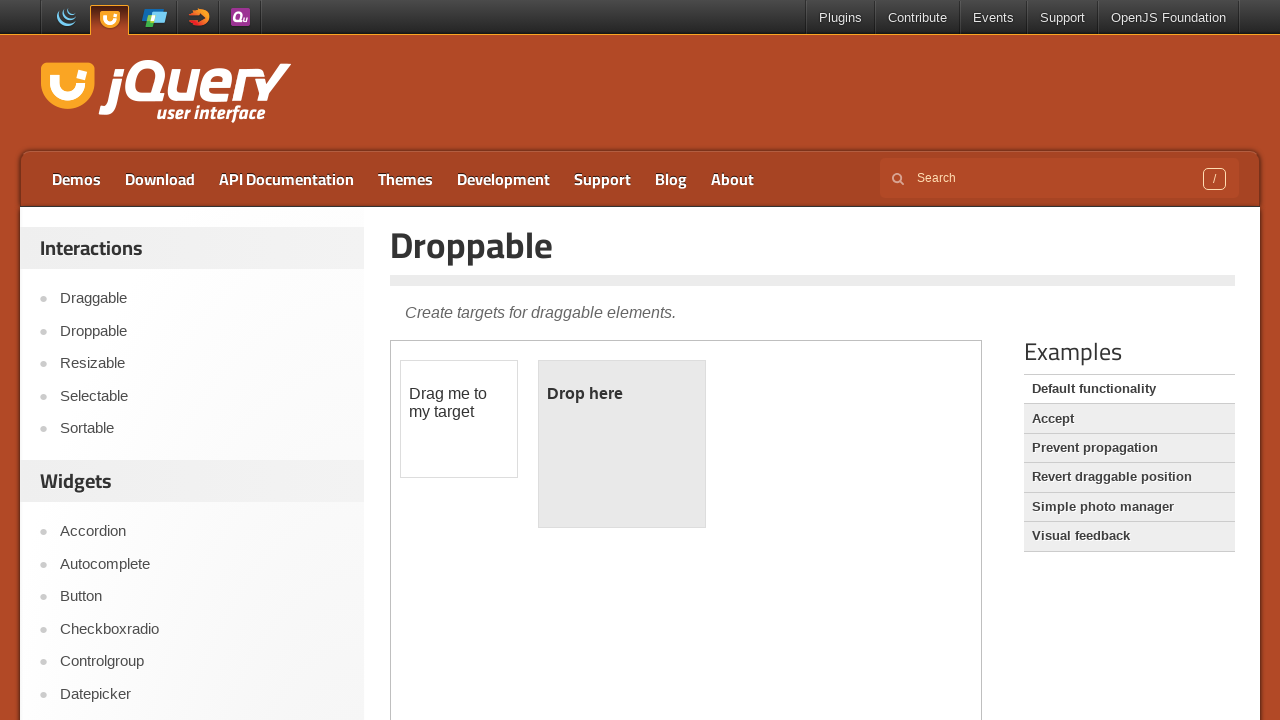

Located iframe with class demo-frame
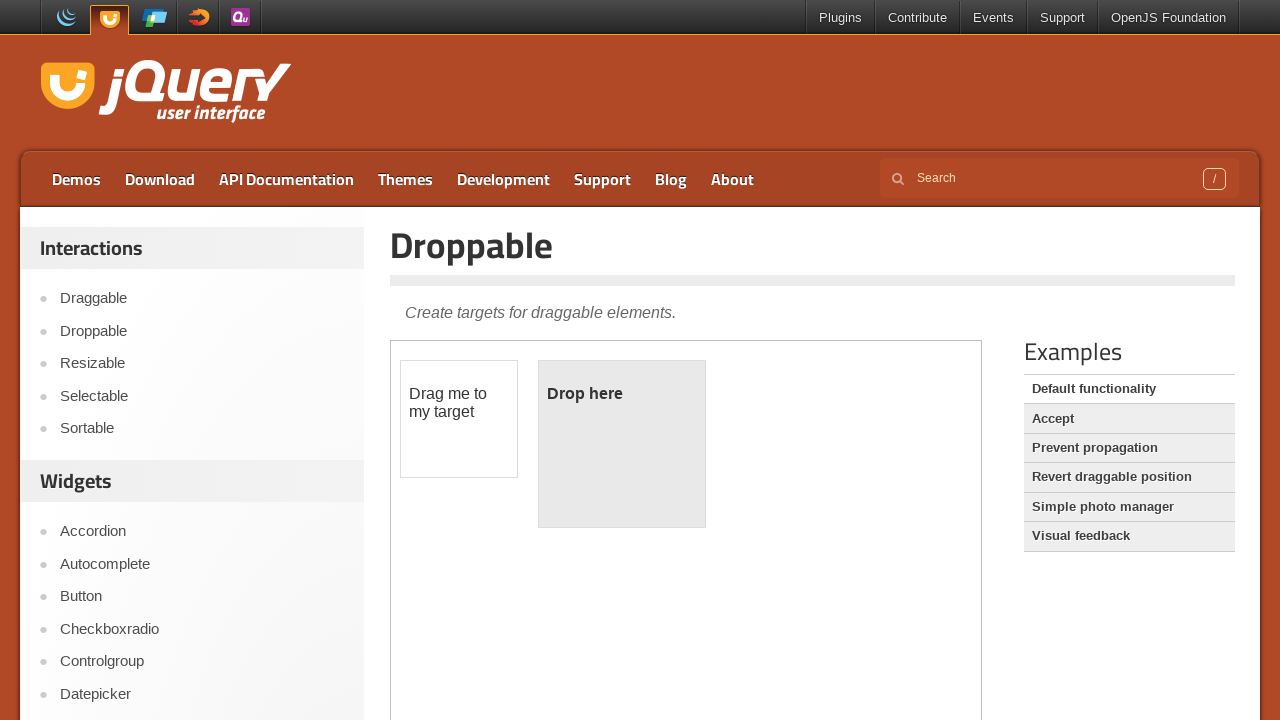

Located draggable element with id 'draggable' within iframe
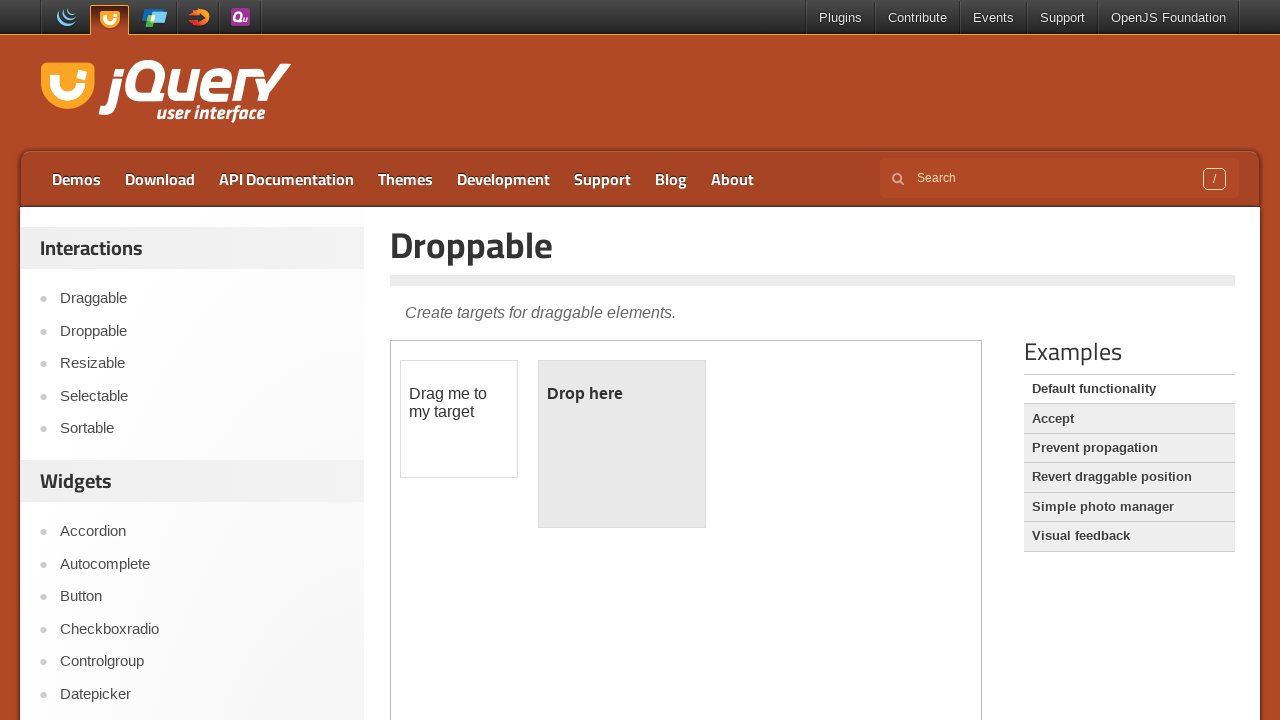

Located droppable target element with id 'droppable' within iframe
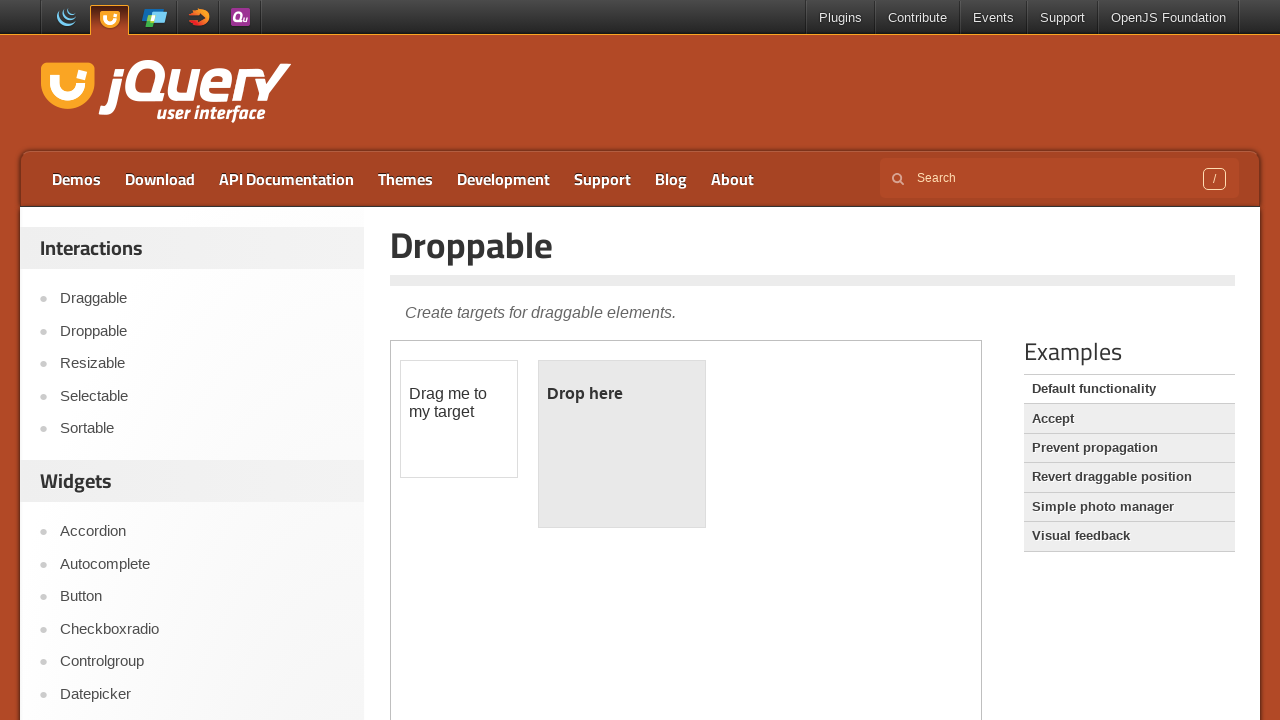

Dragged draggable element onto droppable target area at (622, 444)
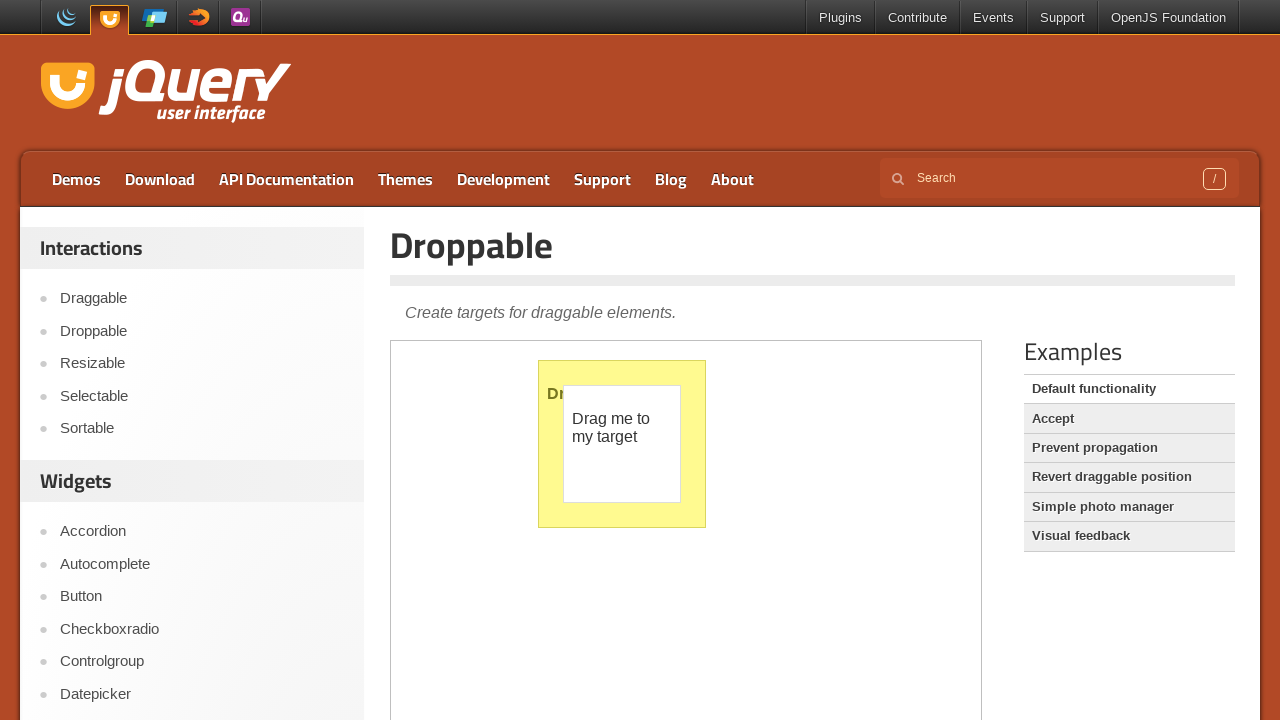

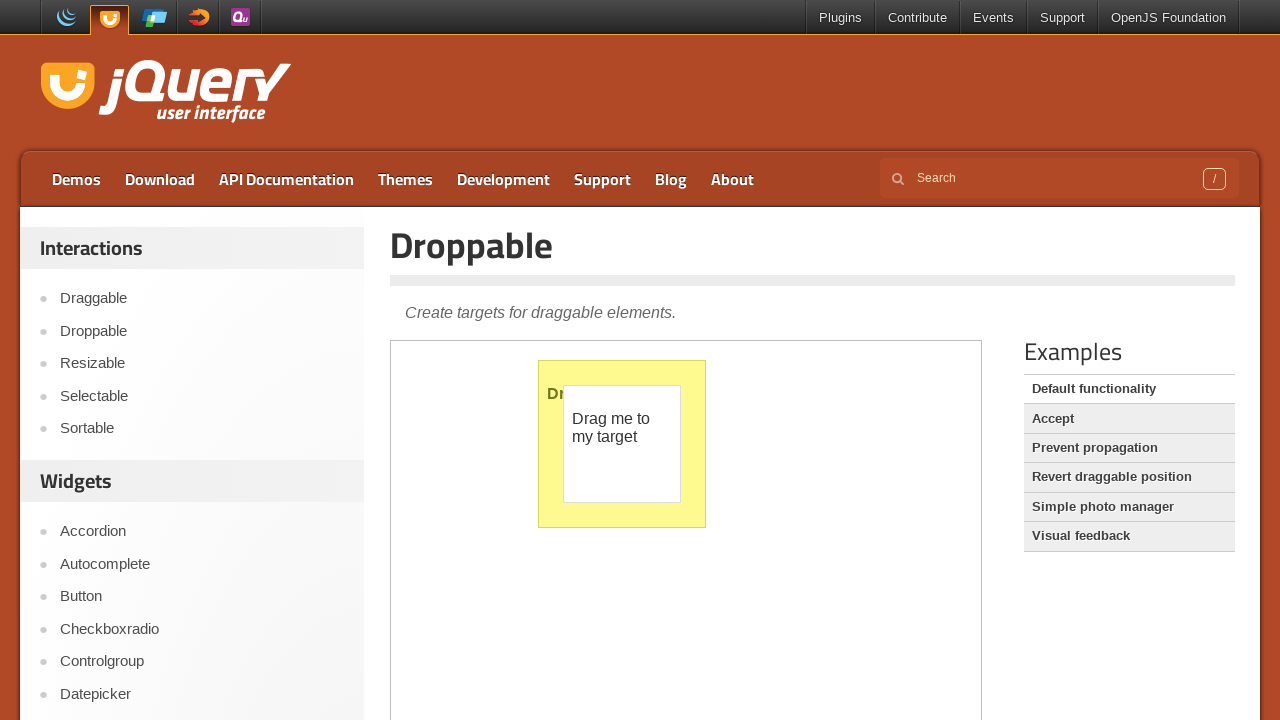